Tests a math quiz page by reading two numbers displayed on the page, calculating their sum, selecting the correct answer from a dropdown menu, and submitting the form.

Starting URL: http://suninjuly.github.io/selects1.html

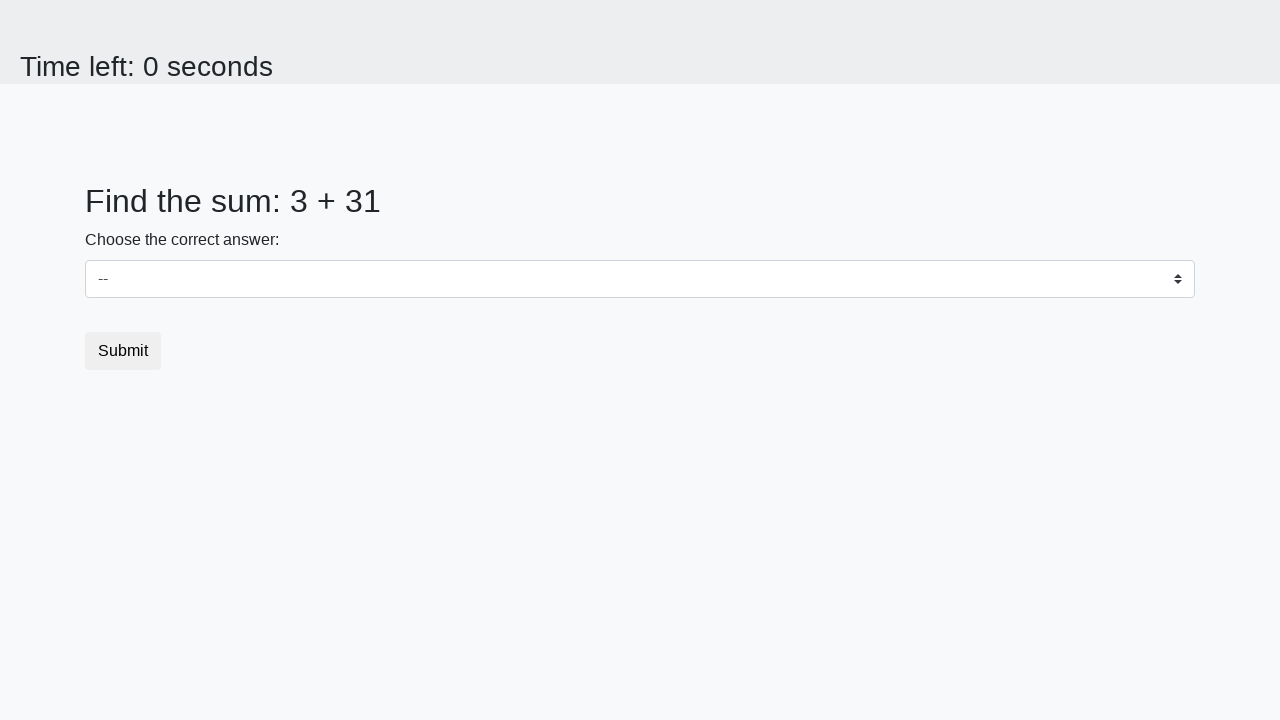

Retrieved first number from #num1 element
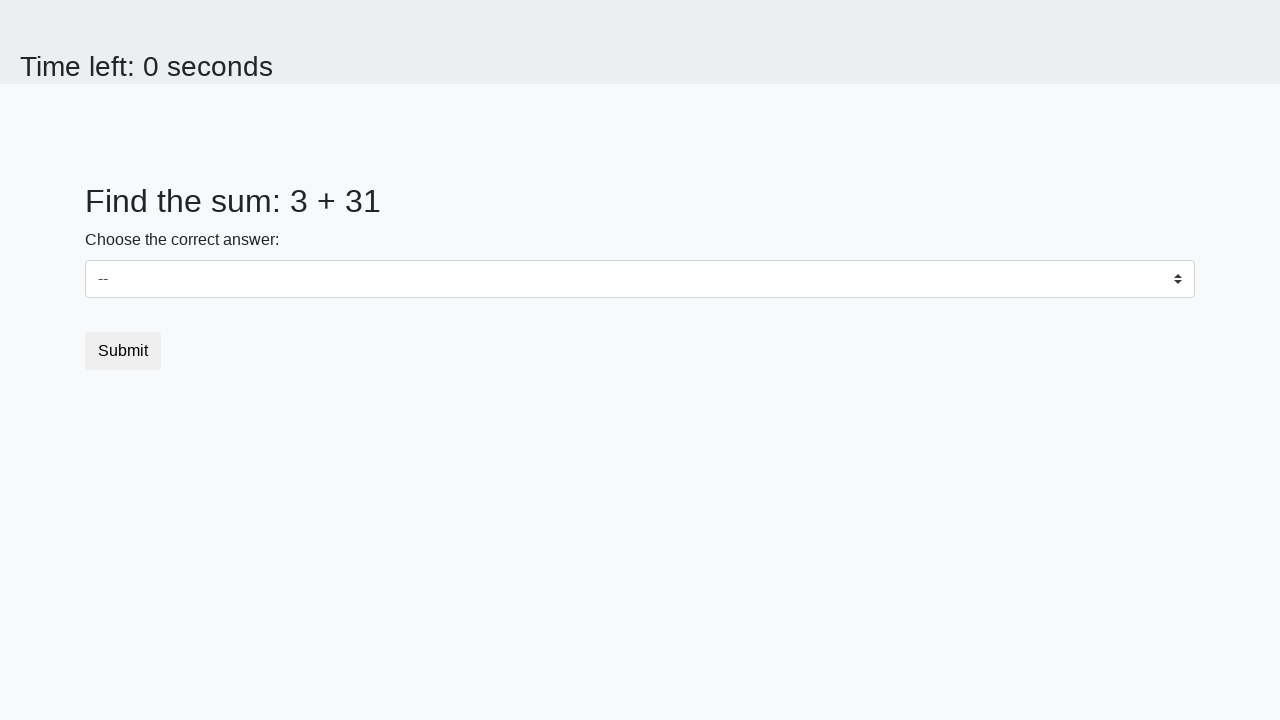

Retrieved second number from #num2 element
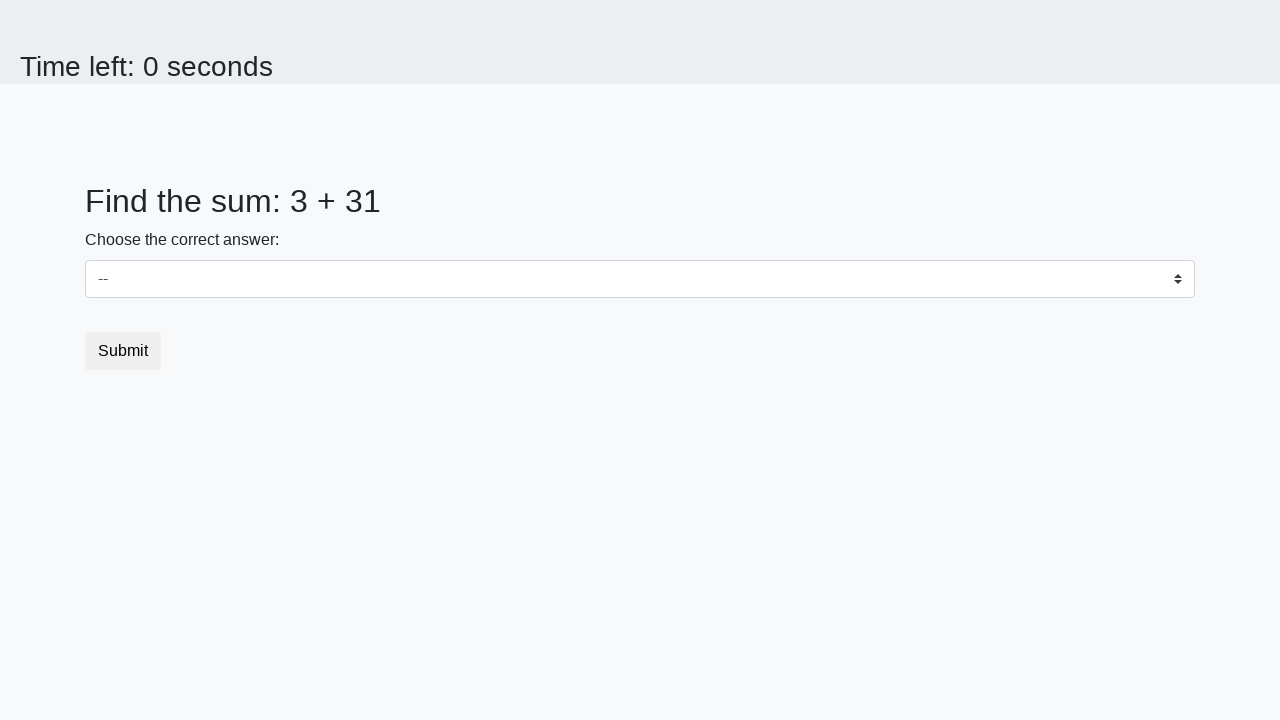

Calculated sum: 3 + 31 = 34
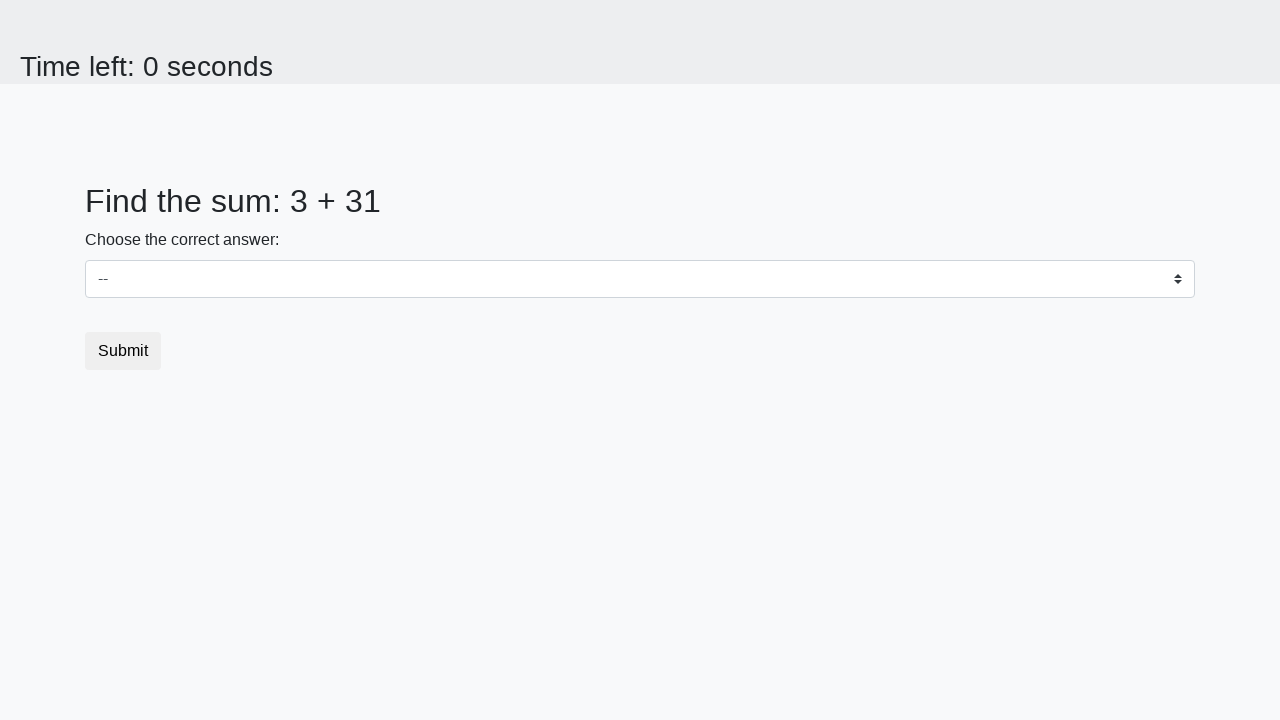

Selected answer 34 from dropdown menu on select
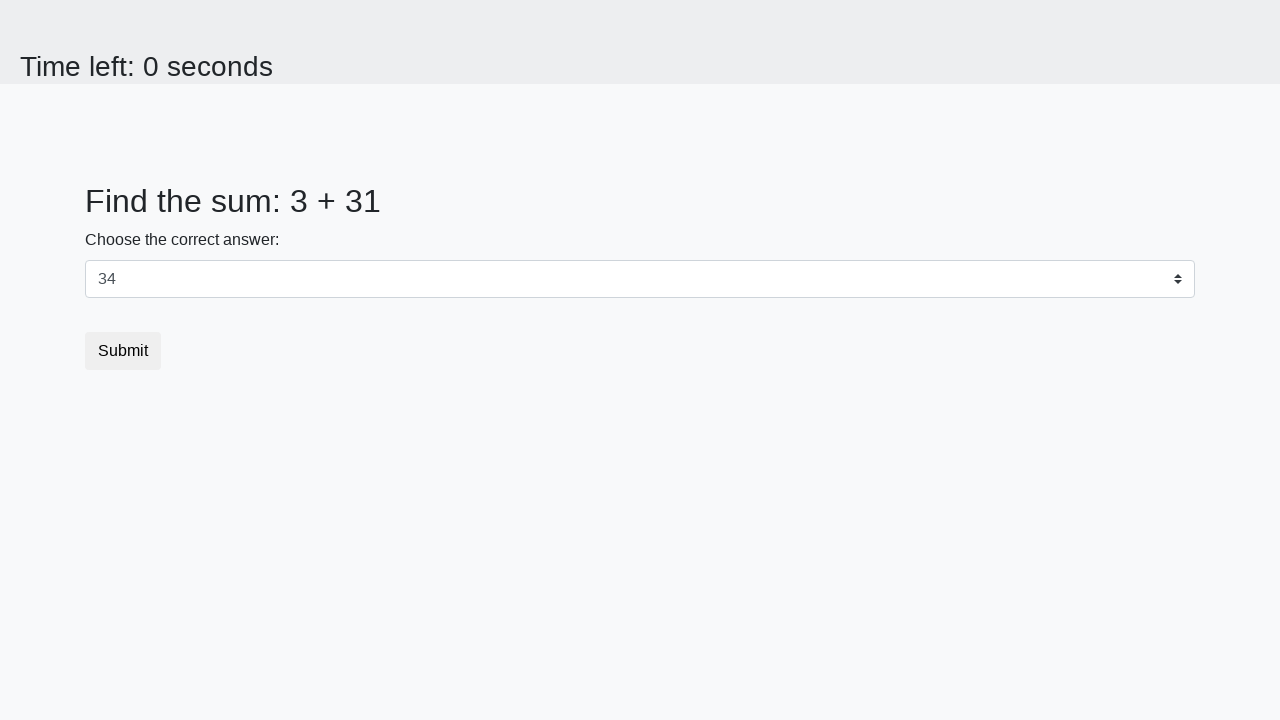

Clicked submit button to complete quiz at (123, 351) on .btn
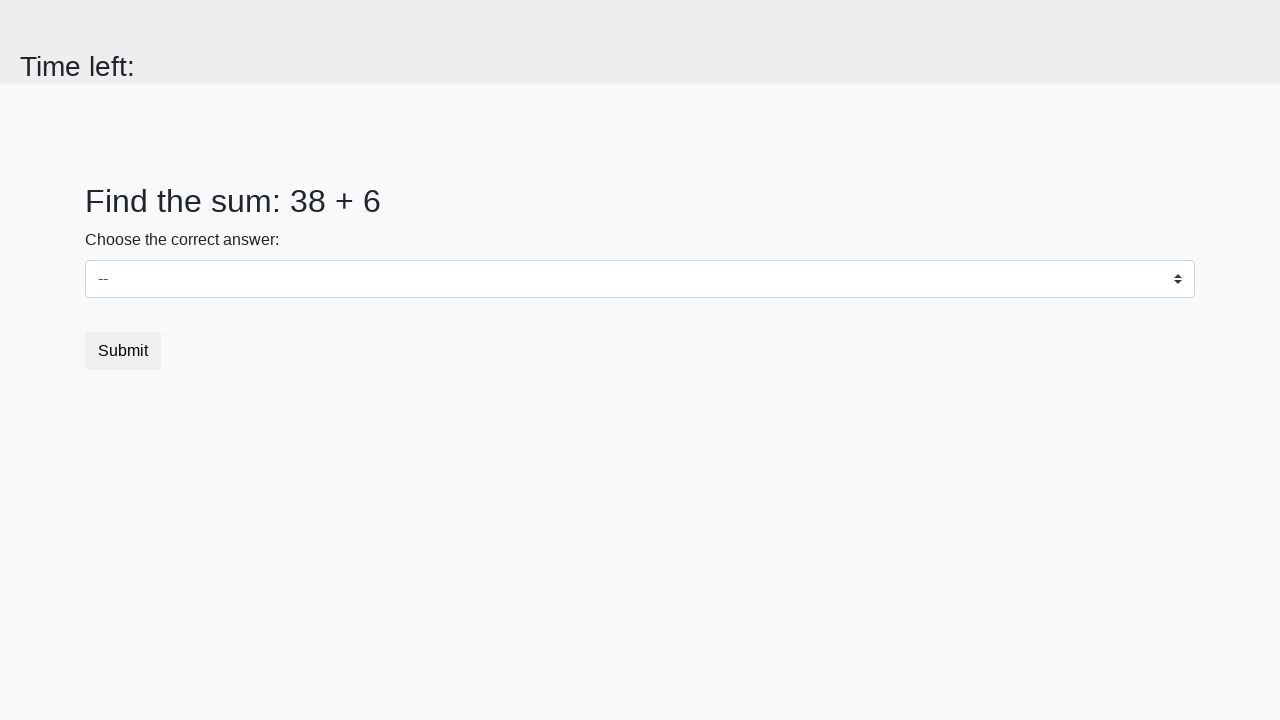

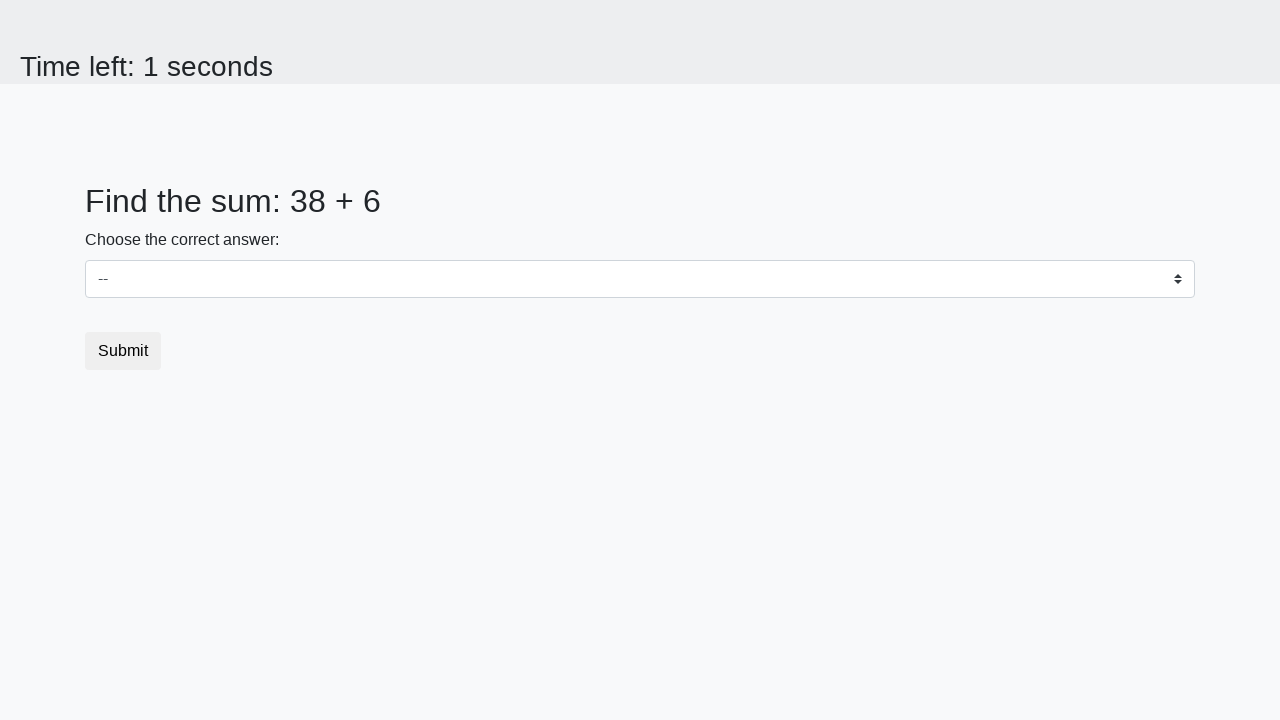